Tests Baidu mobile search functionality by entering "hello" as a search query and submitting the search form

Starting URL: https://m.baidu.com/

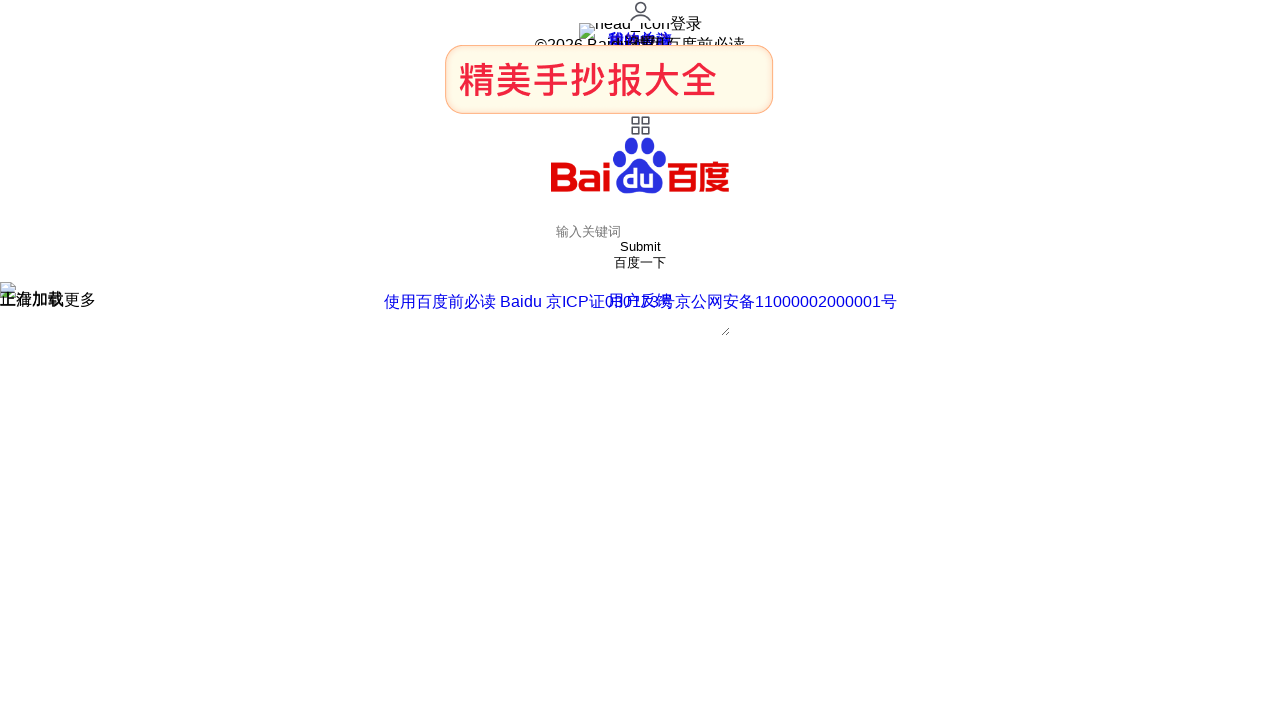

Filled search box with 'hello' query on input[name='word']
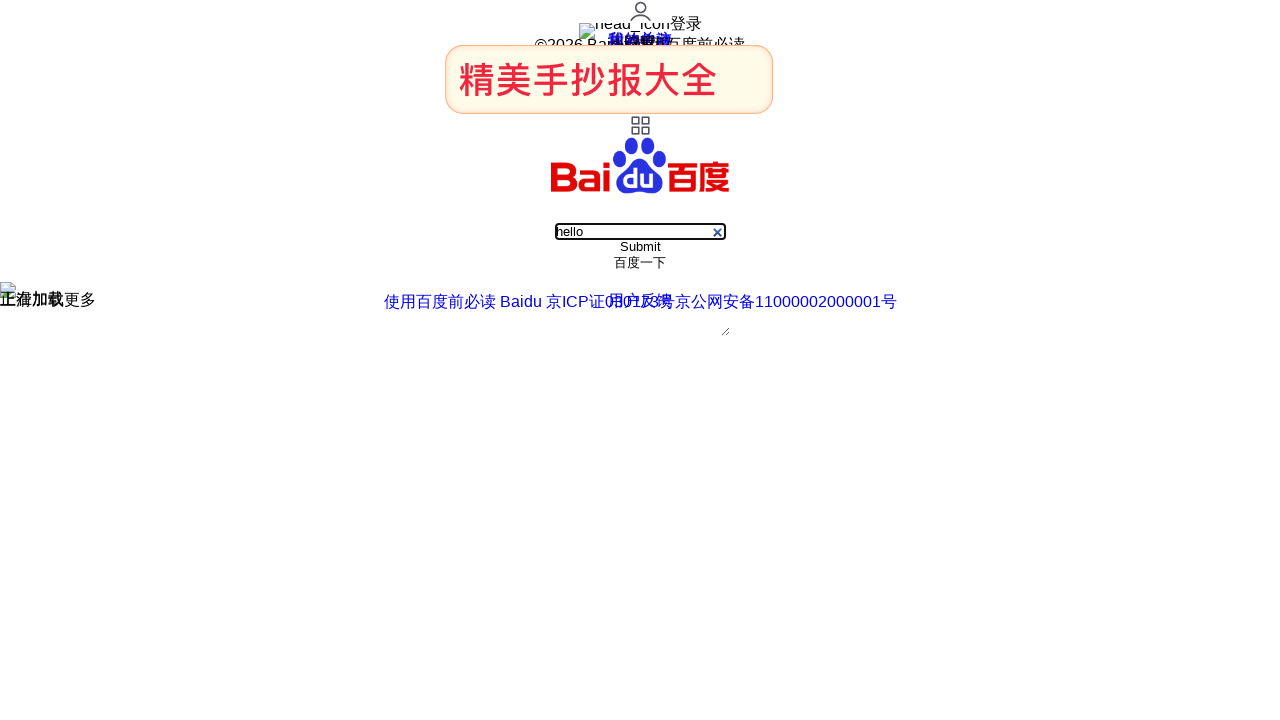

Clicked submit button to search Baidu at (640, 263) on button[type='submit']
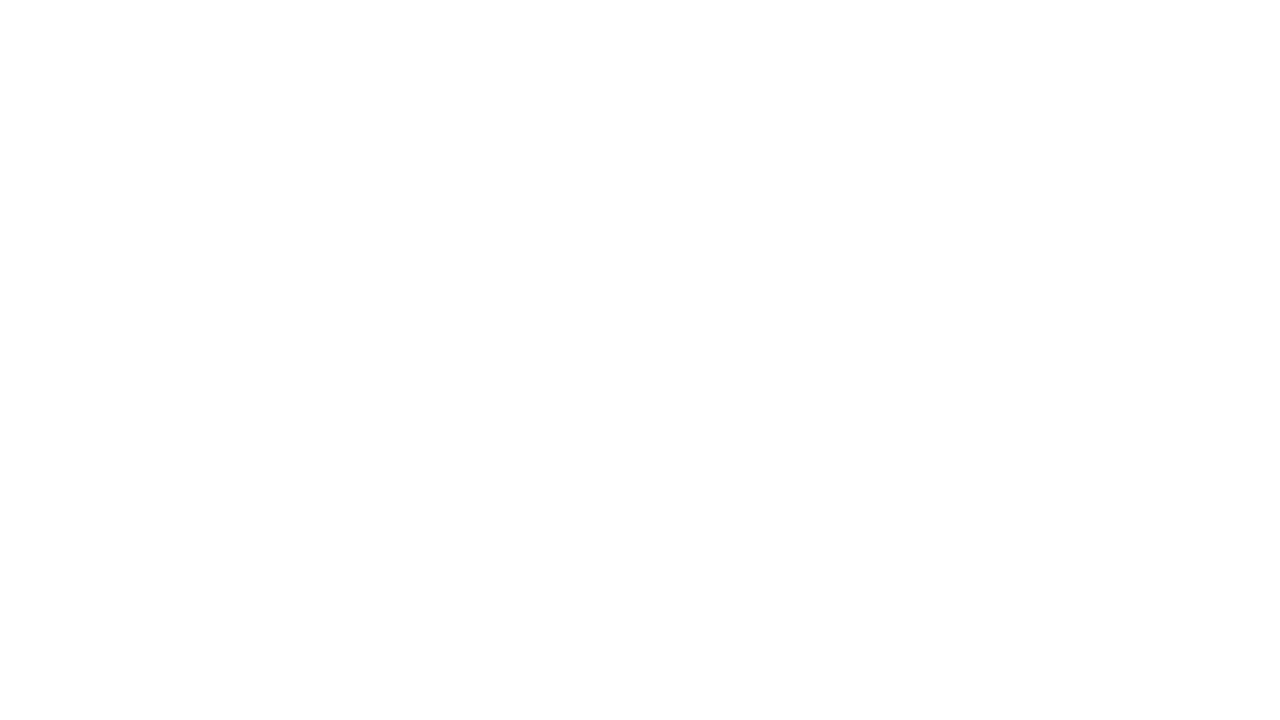

Search results loaded and network idle
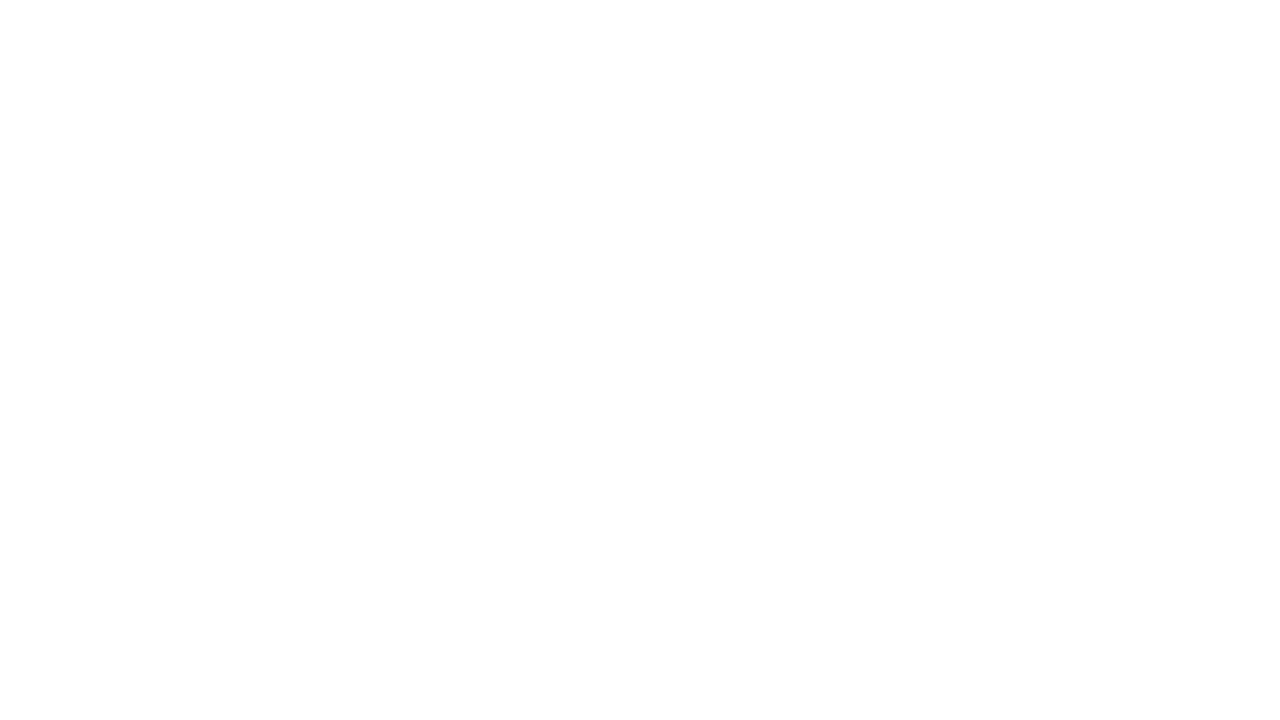

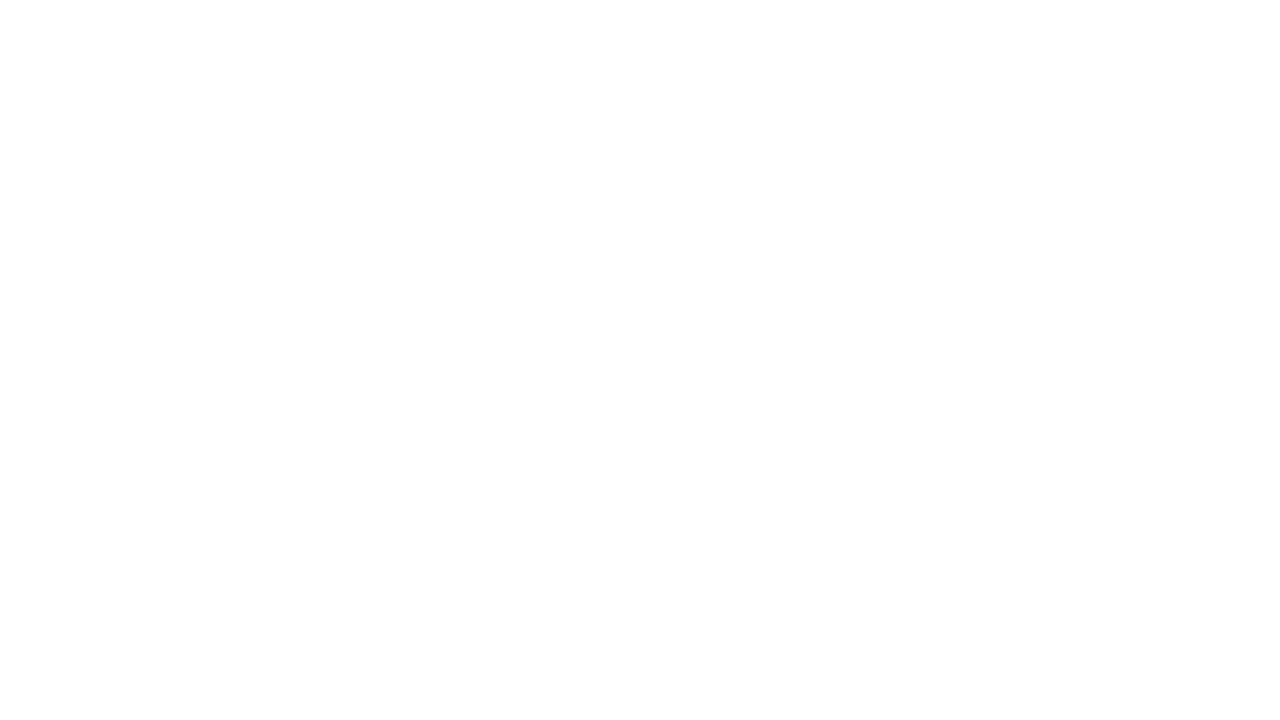